Tests dynamic element addition and removal functionality by clicking "Add Element" button 5 times and verifying the created delete buttons

Starting URL: http://the-internet.herokuapp.com/add_remove_elements/

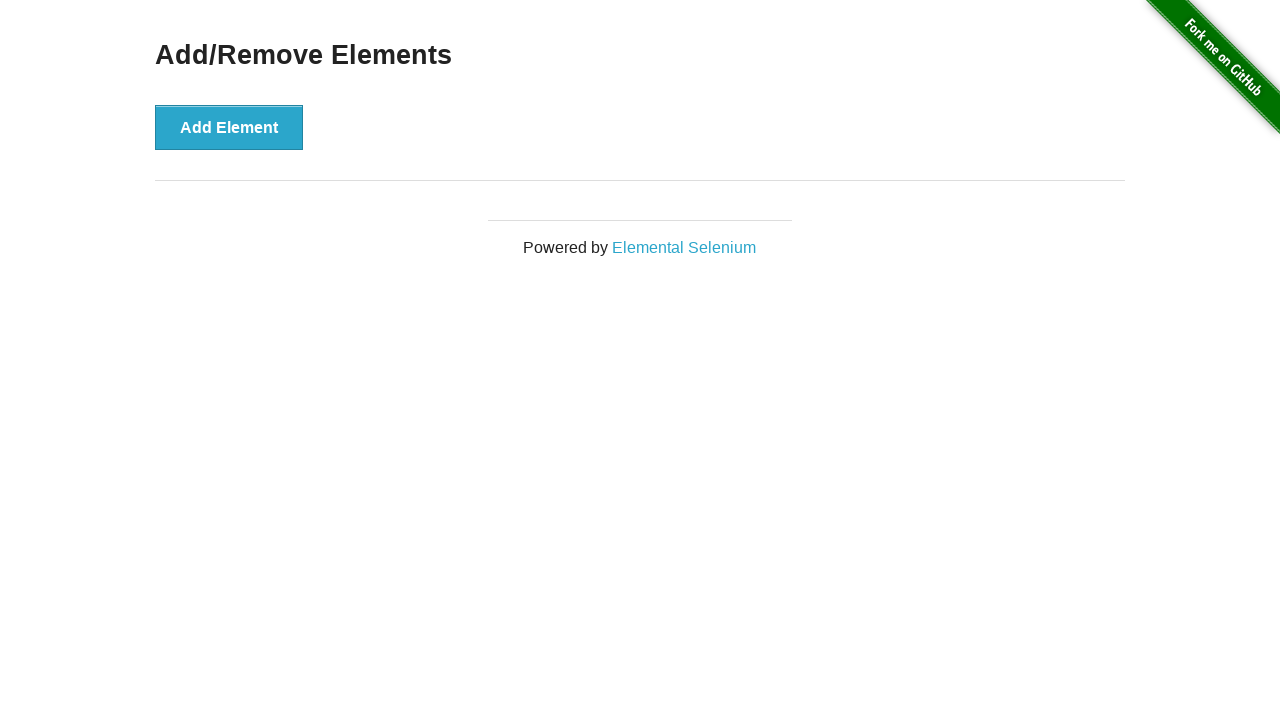

Clicked 'Add Element' button at (229, 127) on button[onclick="addElement()"]
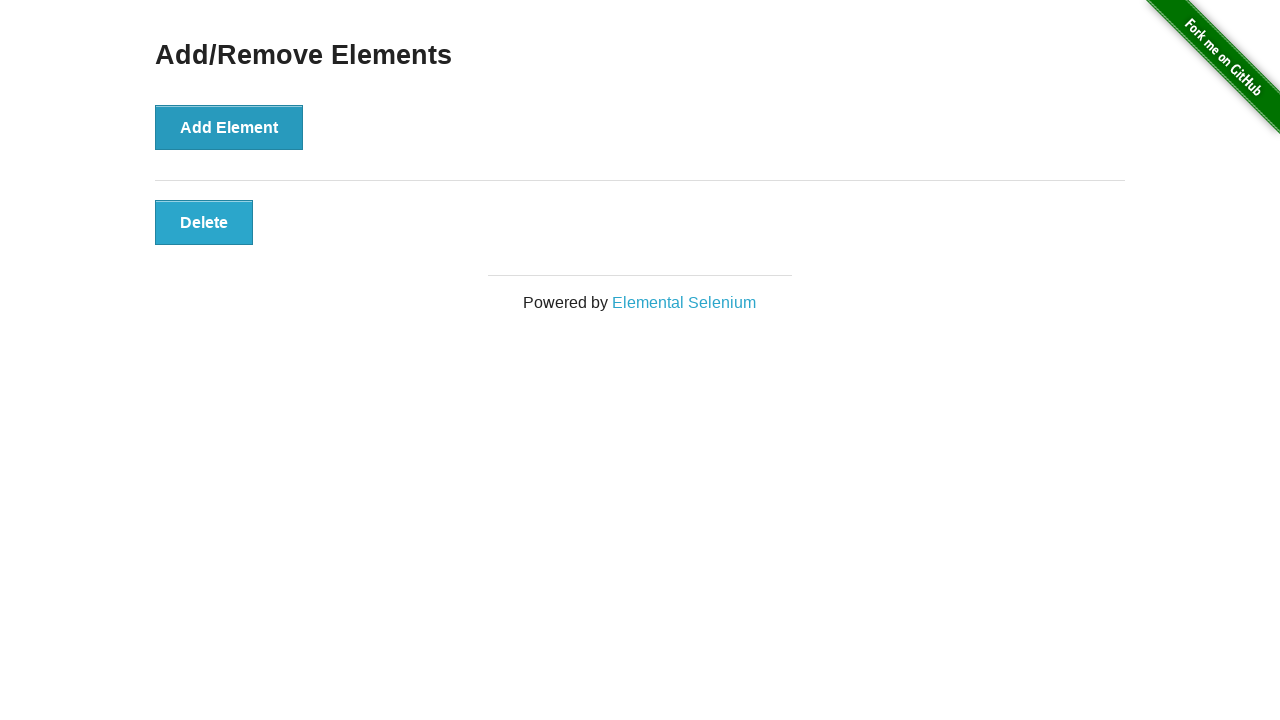

Clicked 'Add Element' button at (229, 127) on button[onclick="addElement()"]
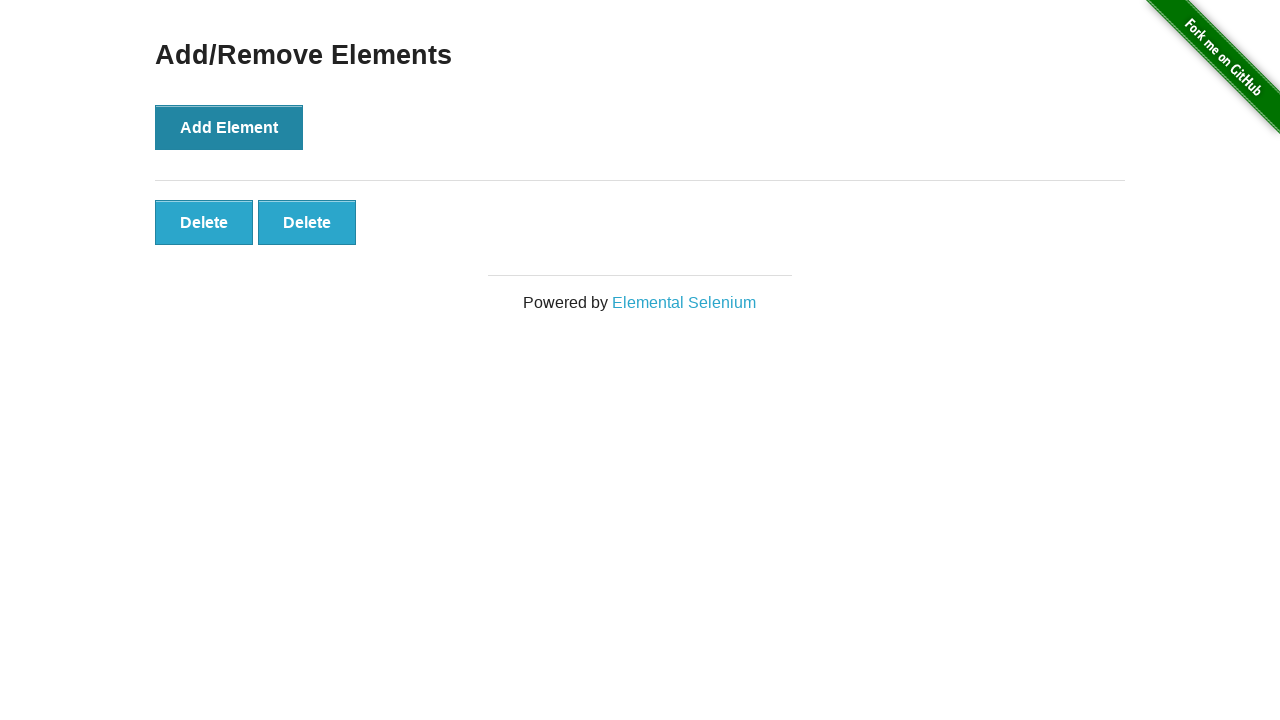

Clicked 'Add Element' button at (229, 127) on button[onclick="addElement()"]
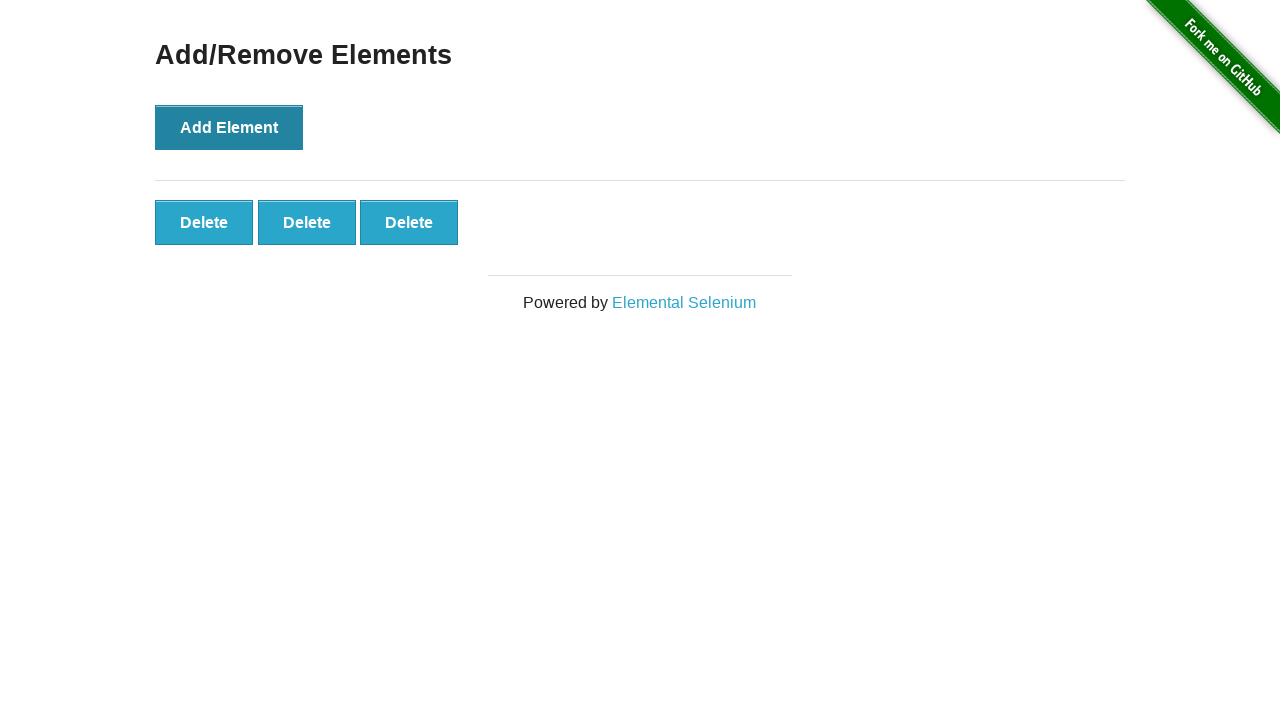

Clicked 'Add Element' button at (229, 127) on button[onclick="addElement()"]
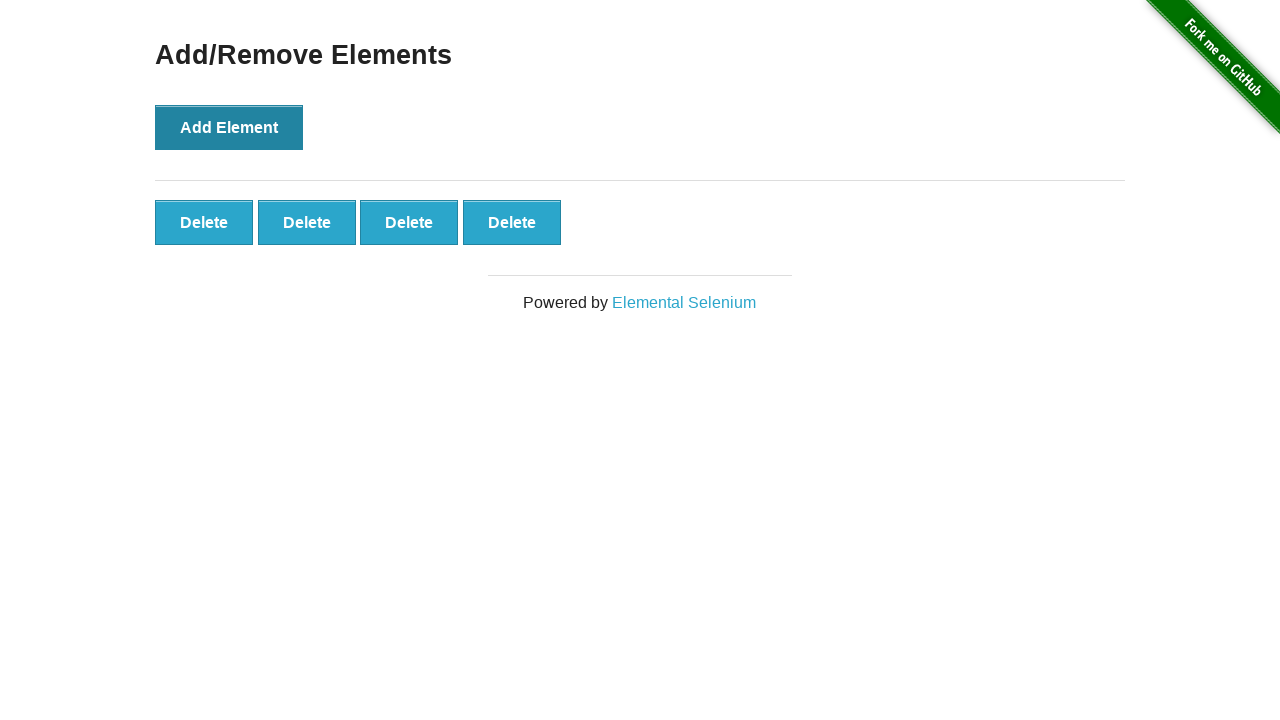

Clicked 'Add Element' button at (229, 127) on button[onclick="addElement()"]
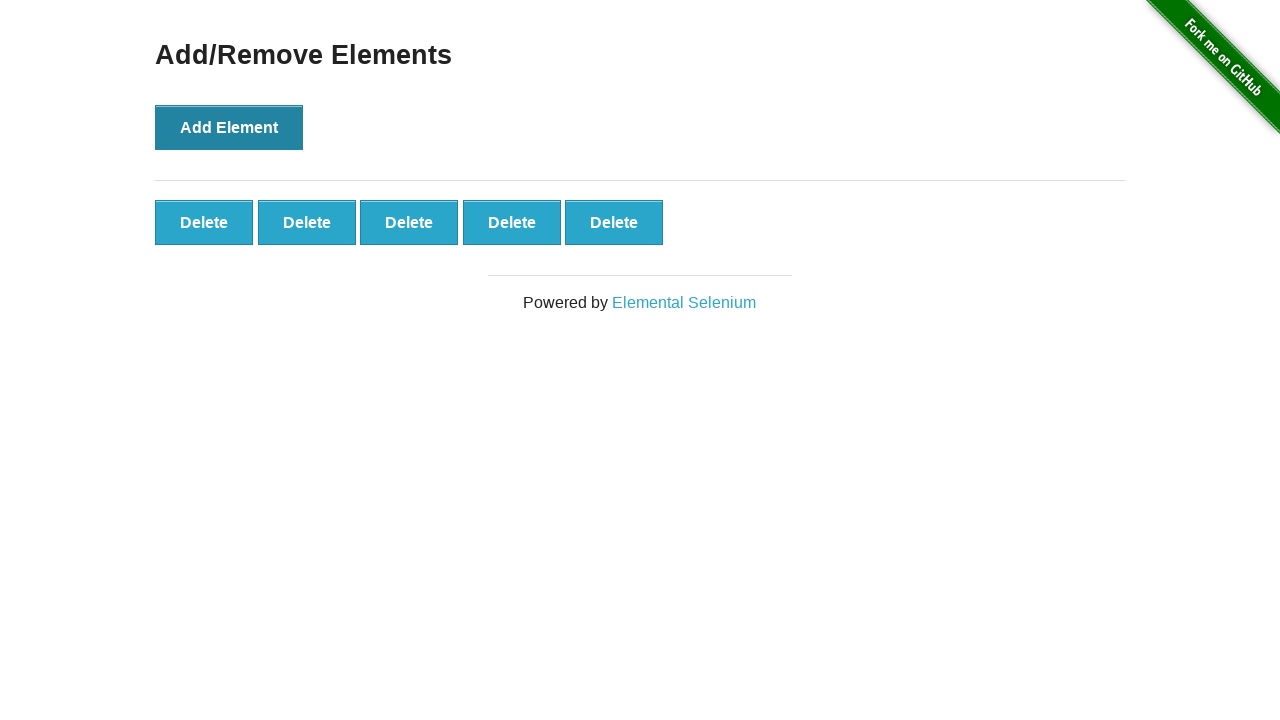

Located all delete buttons
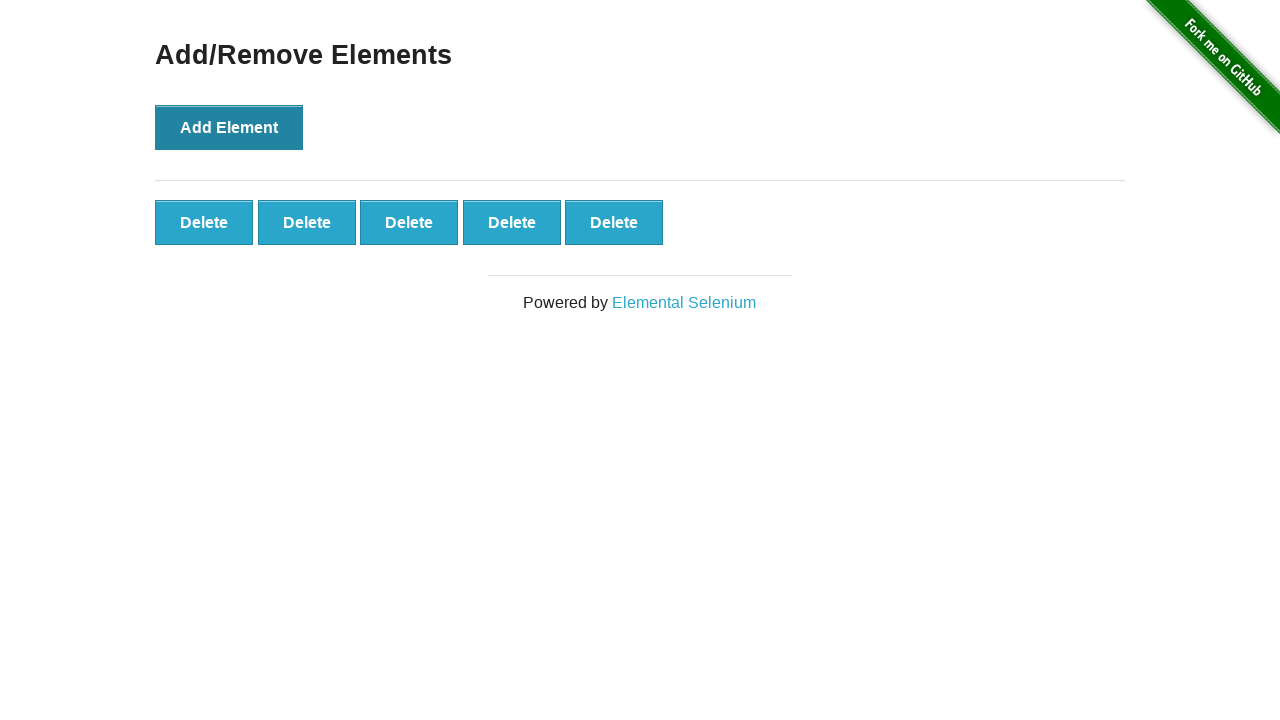

Verified that 5 delete buttons were created
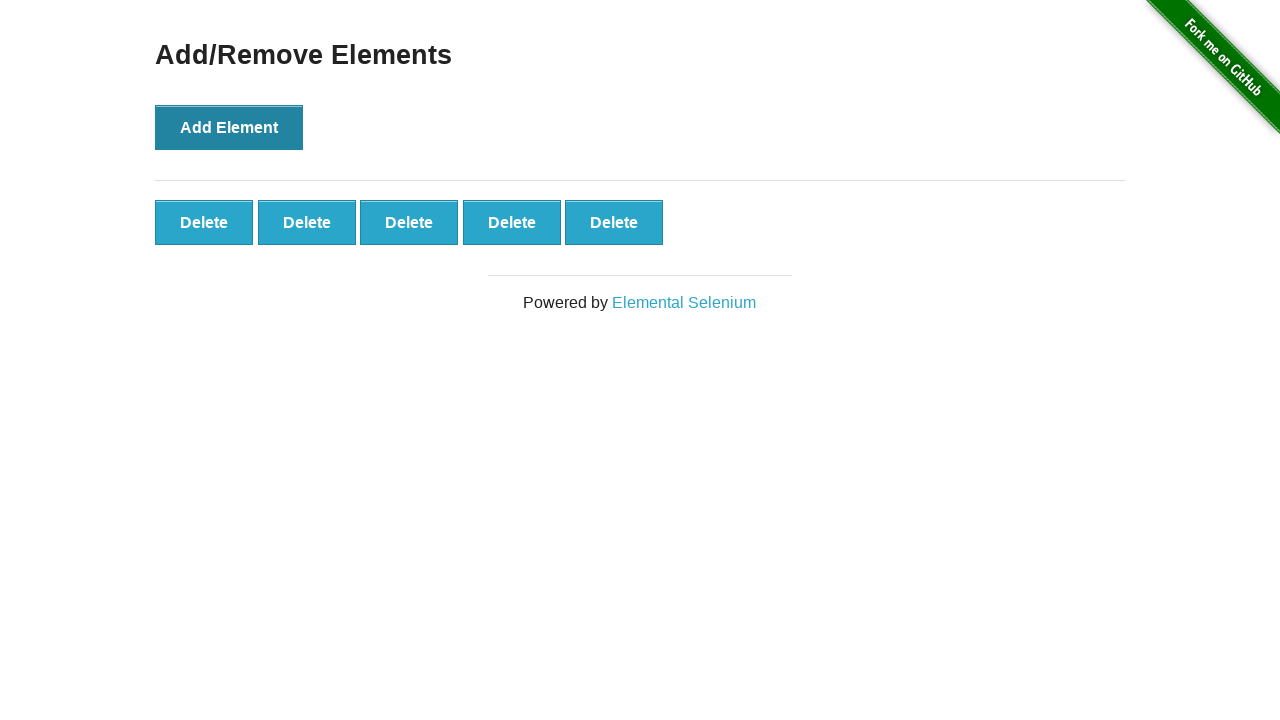

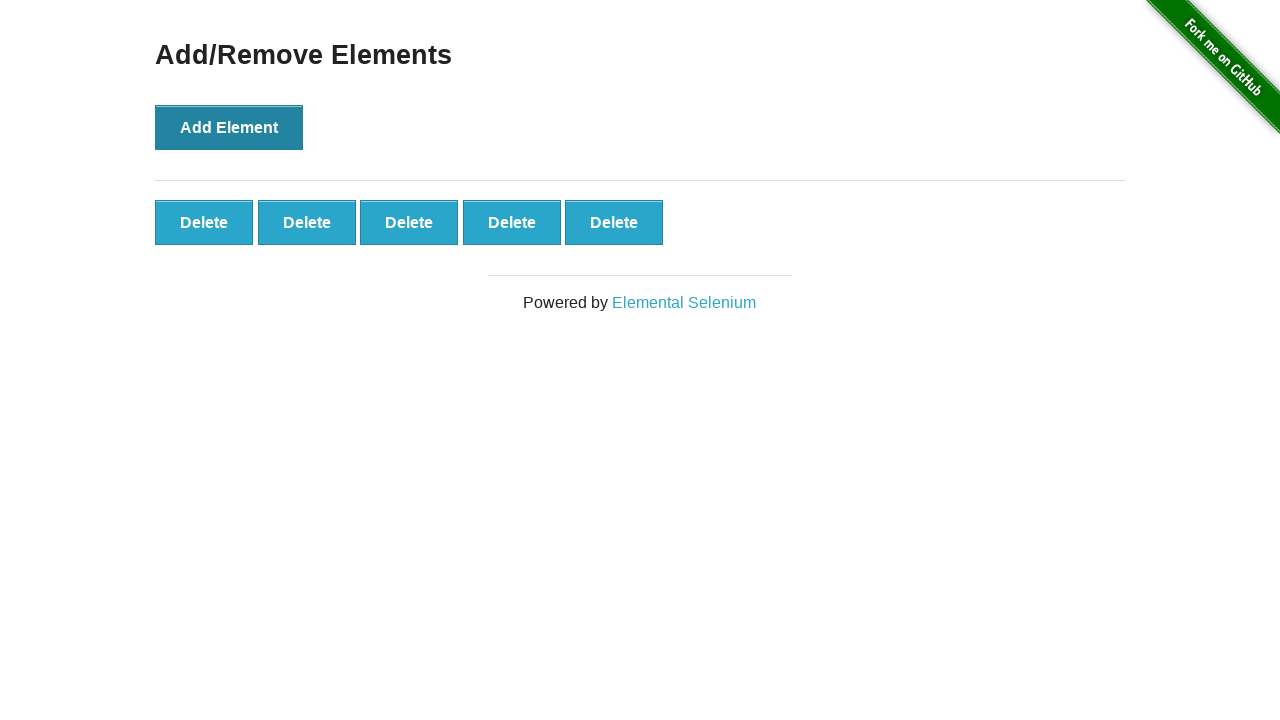